Tests checkbox interaction by clicking it twice to select and deselect, verifying its state each time

Starting URL: https://v1.training-support.net/selenium/dynamic-controls

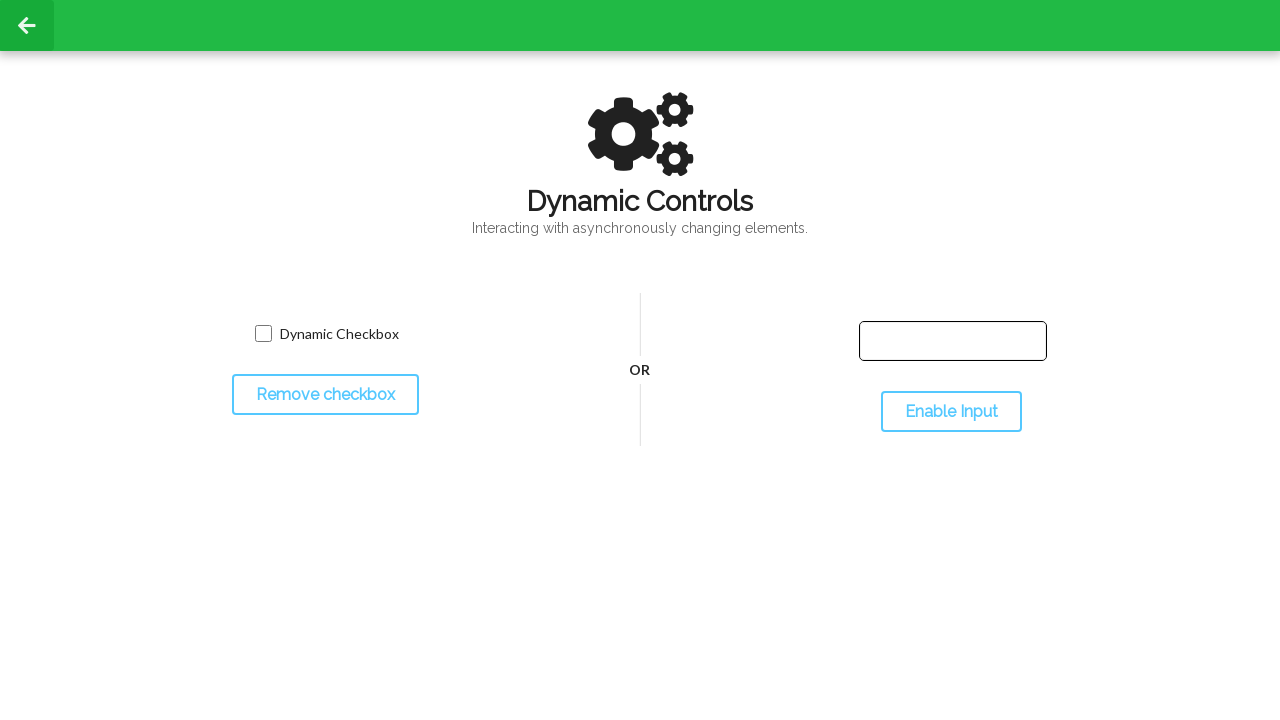

Clicked checkbox to select it at (263, 334) on input[name='toggled']
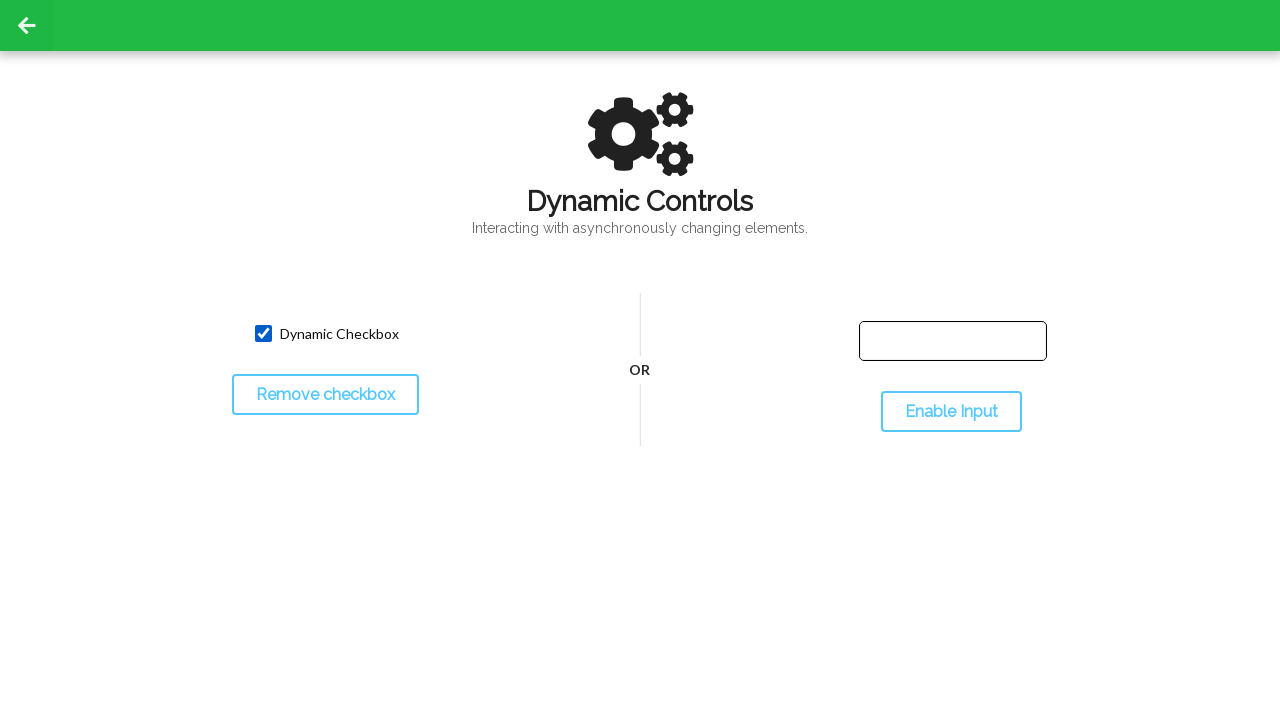

Verified checkbox is selected
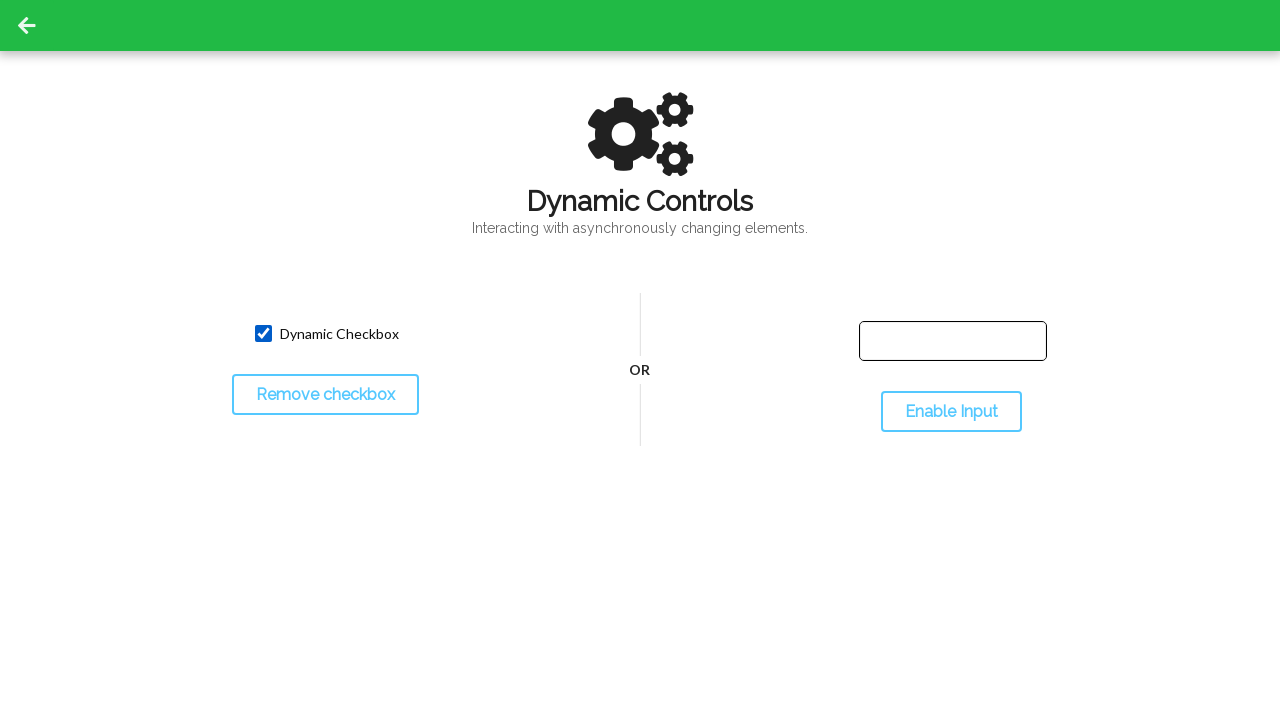

Clicked checkbox to deselect it at (263, 334) on input[name='toggled']
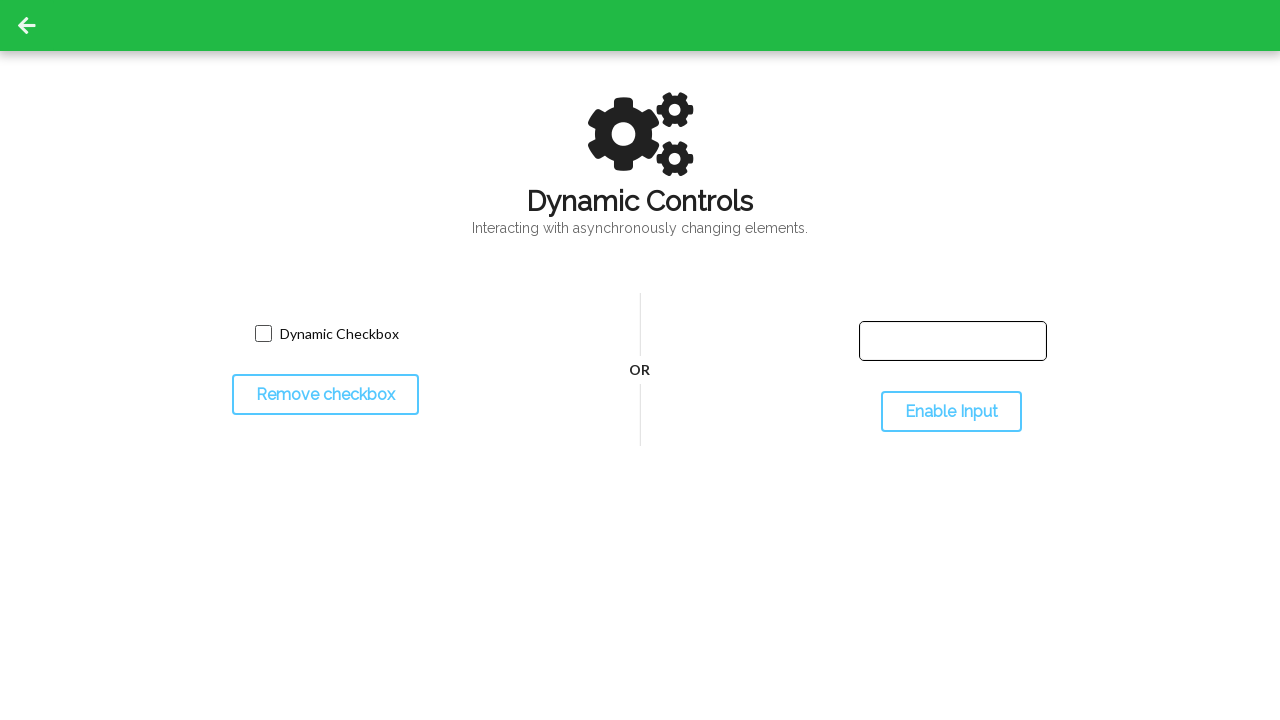

Verified checkbox is deselected
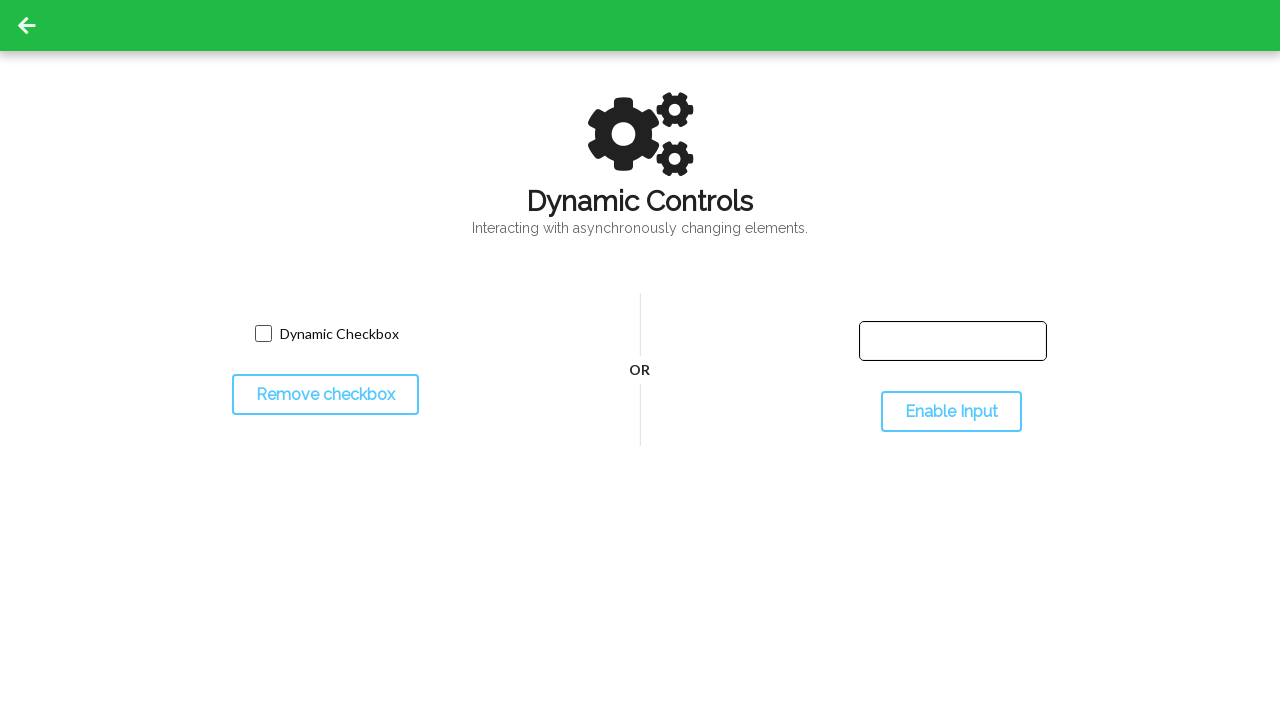

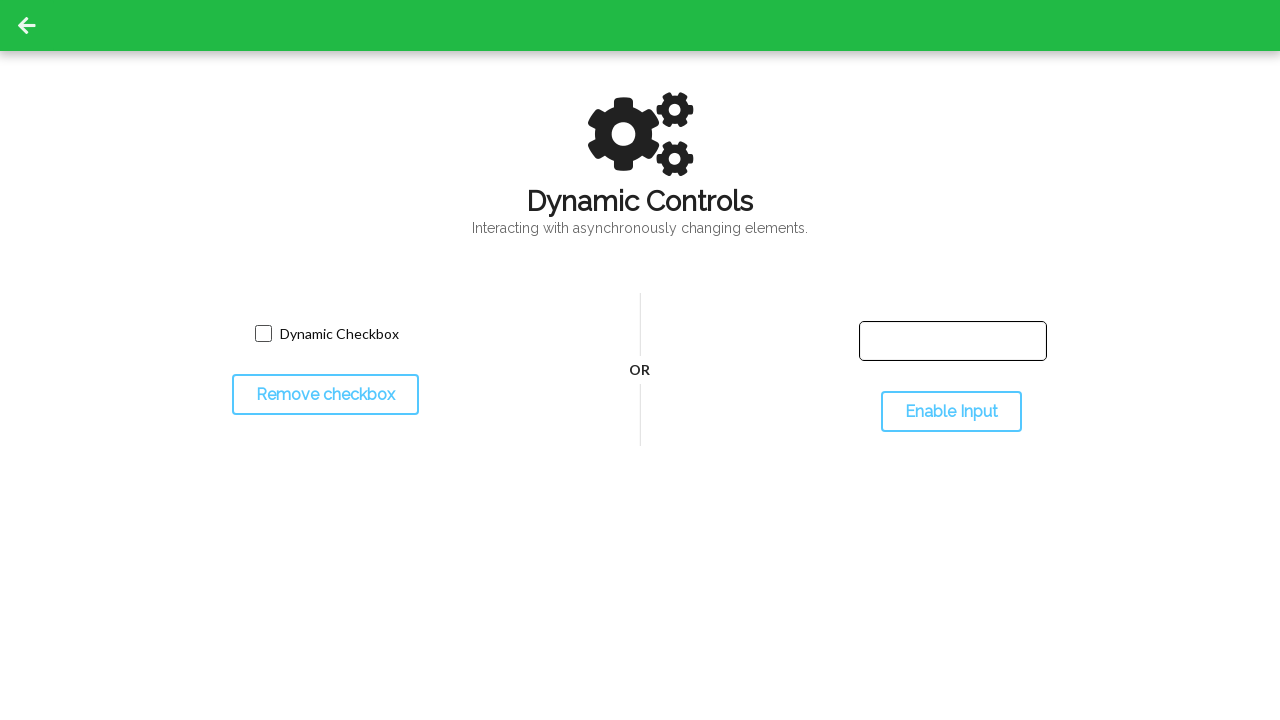